Navigates to Toomics webtoon top 100 monthly ranking page and scrolls down to load all content, then verifies webtoon list items are displayed

Starting URL: https://www.toomics.com/webtoon/top100/type/monthly

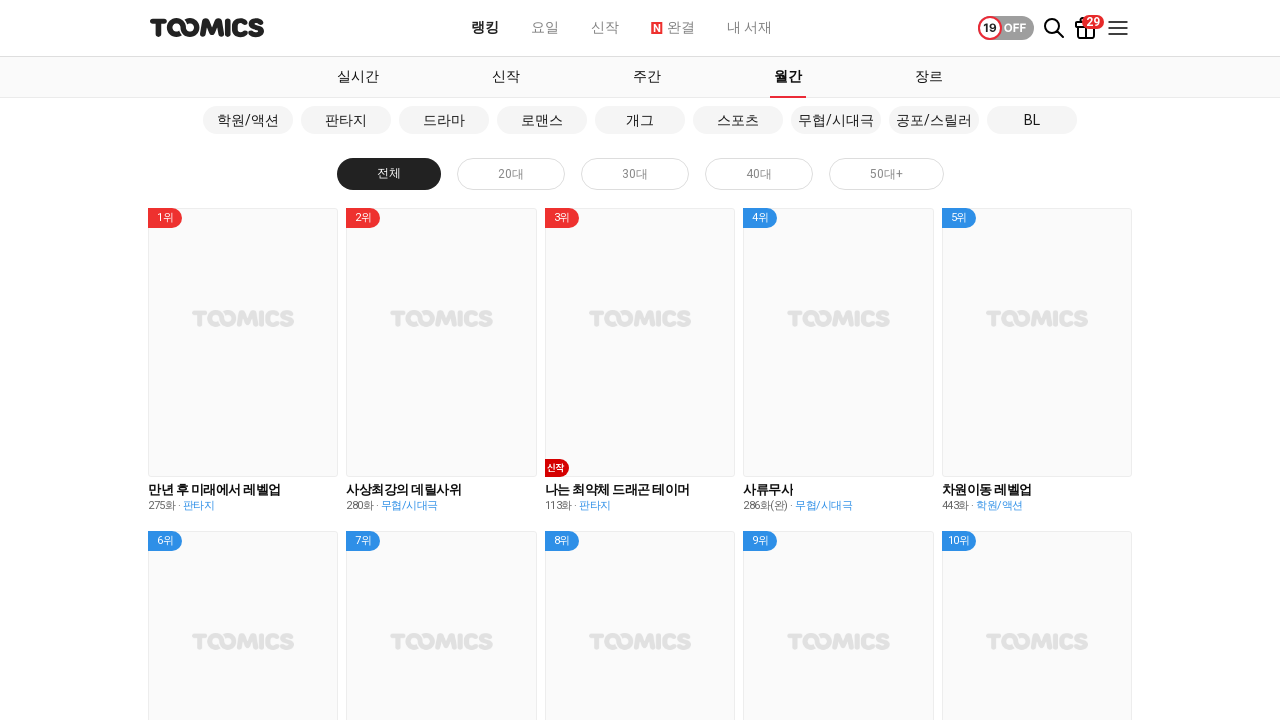

Waited for contents section to load
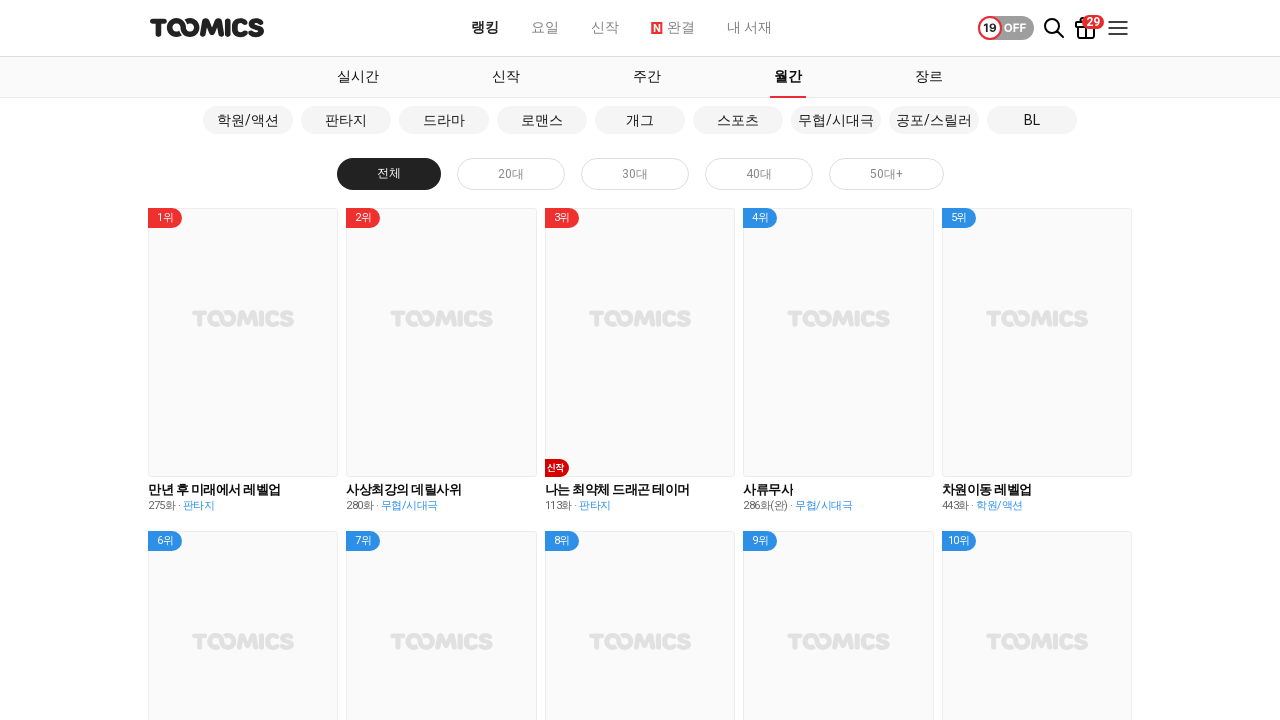

Scrolled down by 1000 pixels (iteration 1/30)
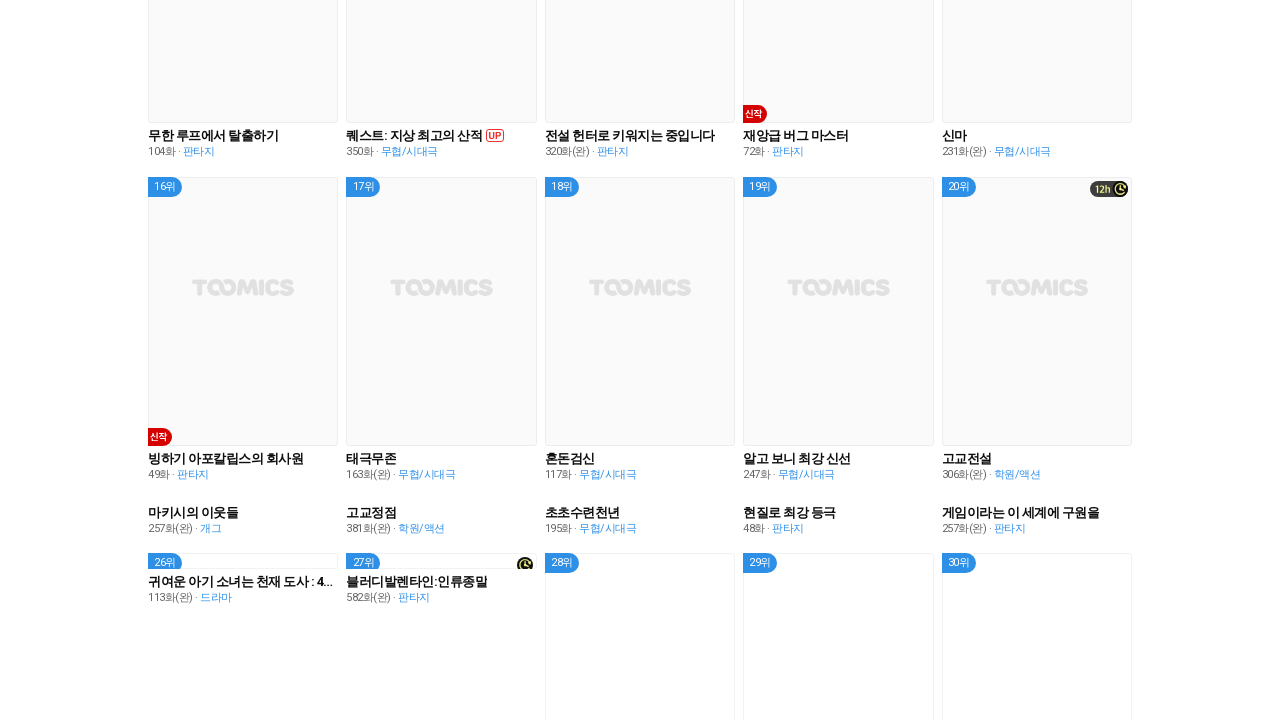

Waited 1000ms for content to load after scrolling
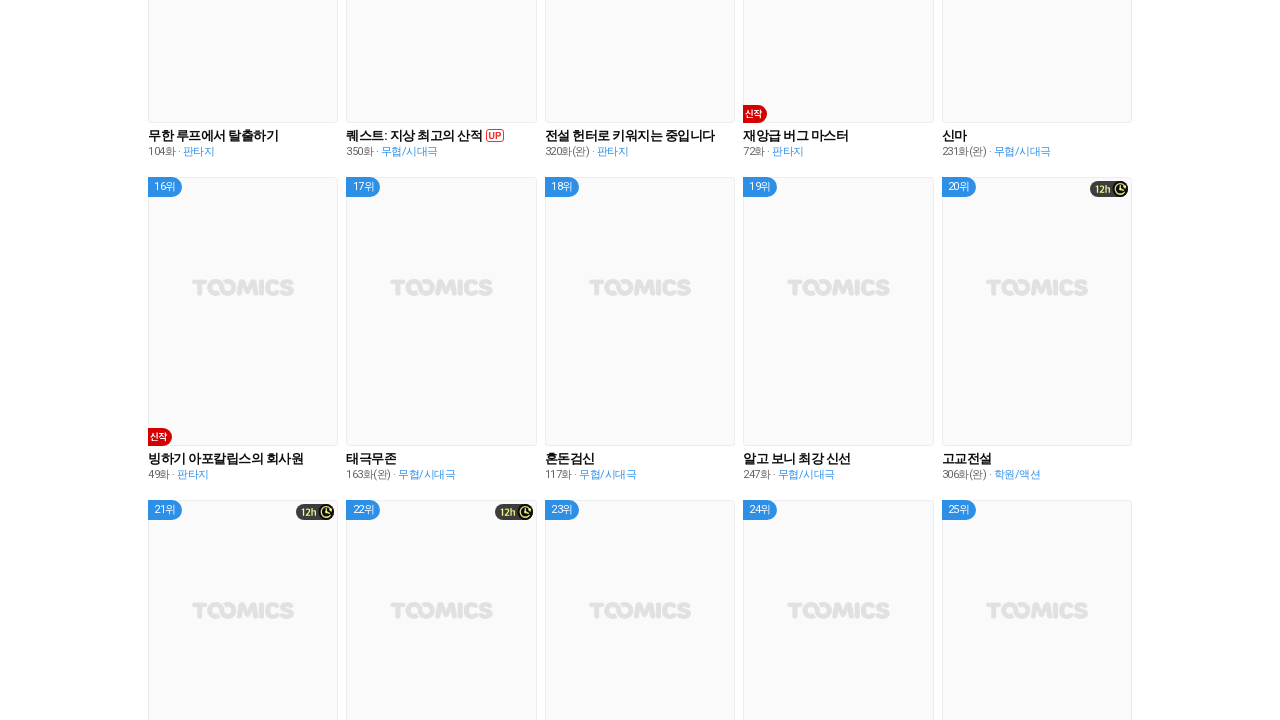

Checked if page reached bottom: False
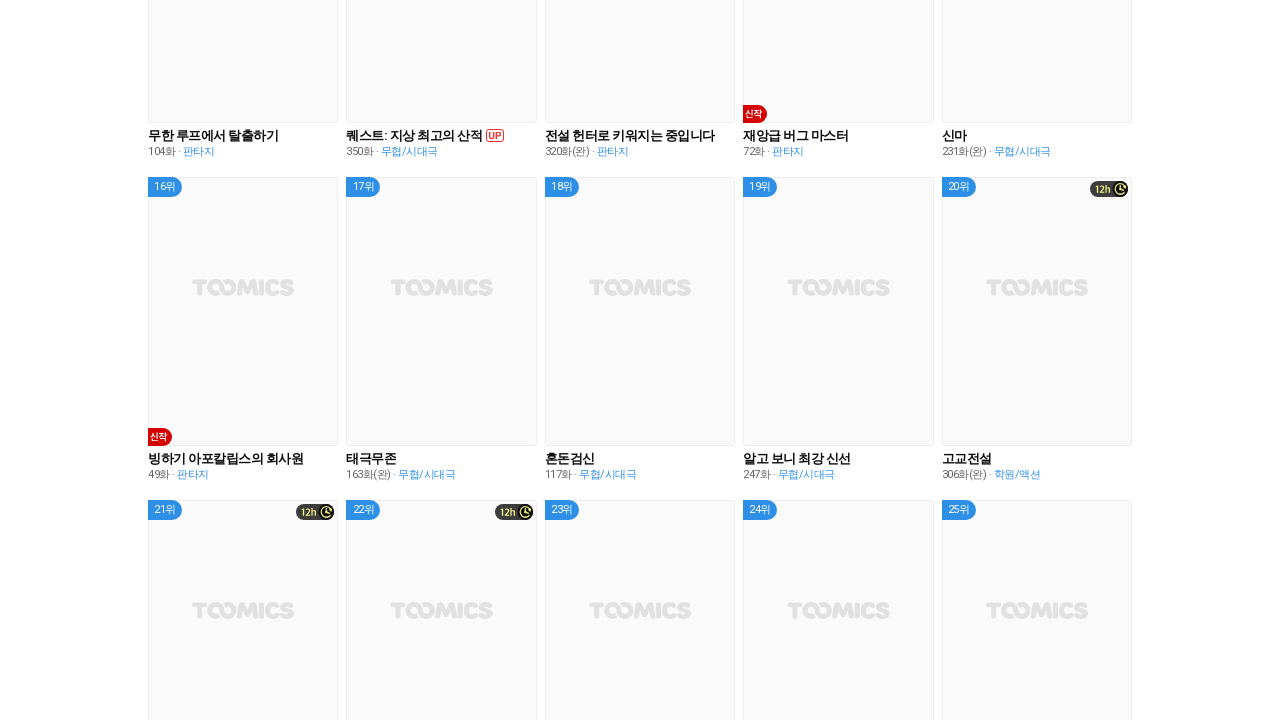

Scrolled down by 1000 pixels (iteration 2/30)
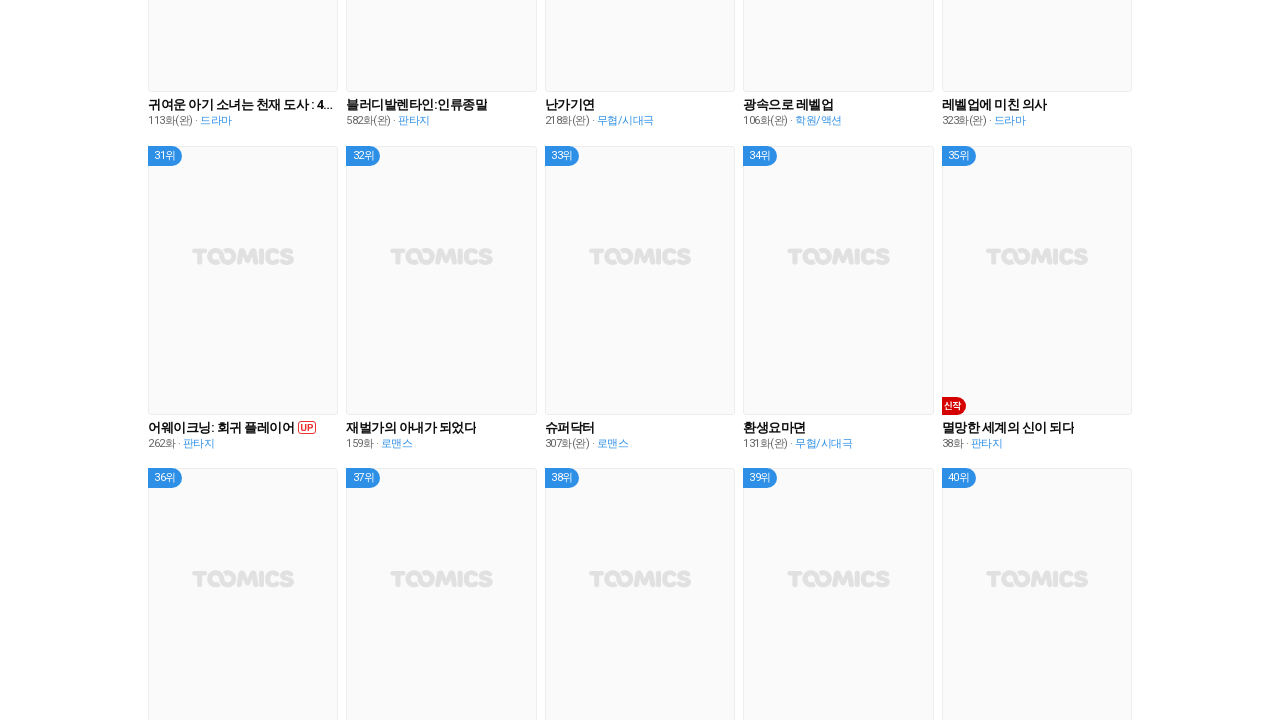

Waited 1000ms for content to load after scrolling
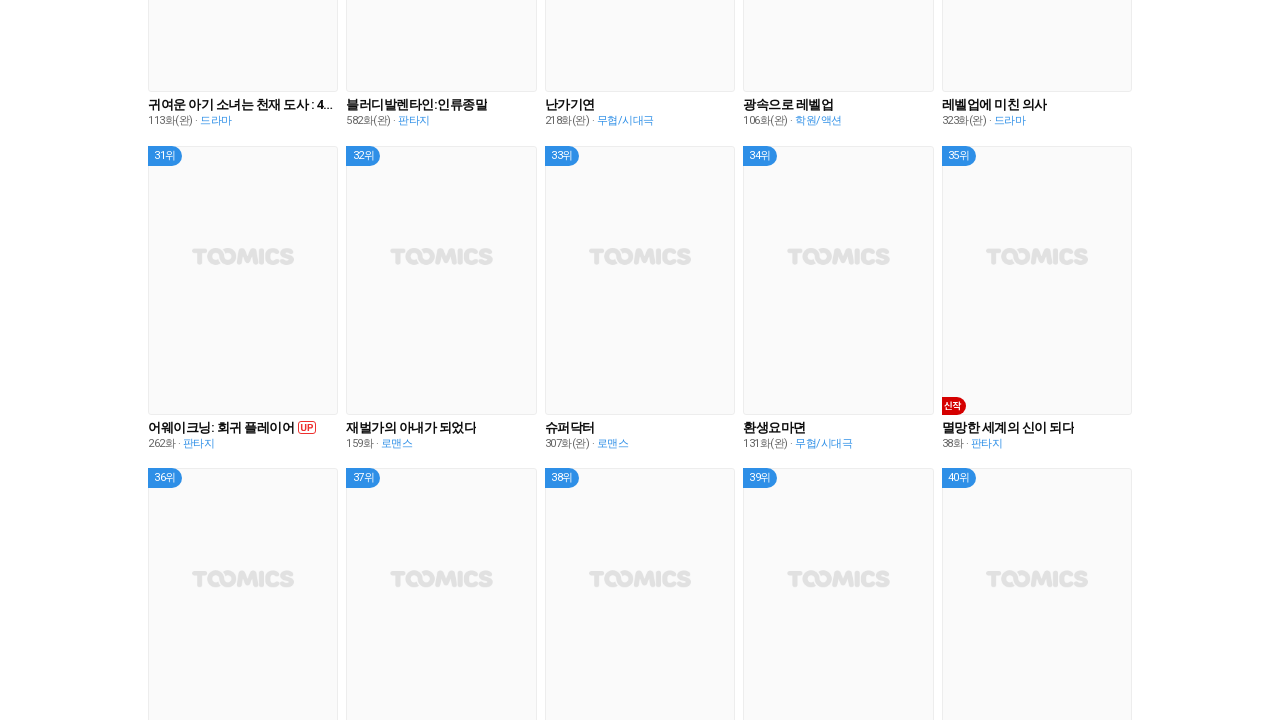

Checked if page reached bottom: False
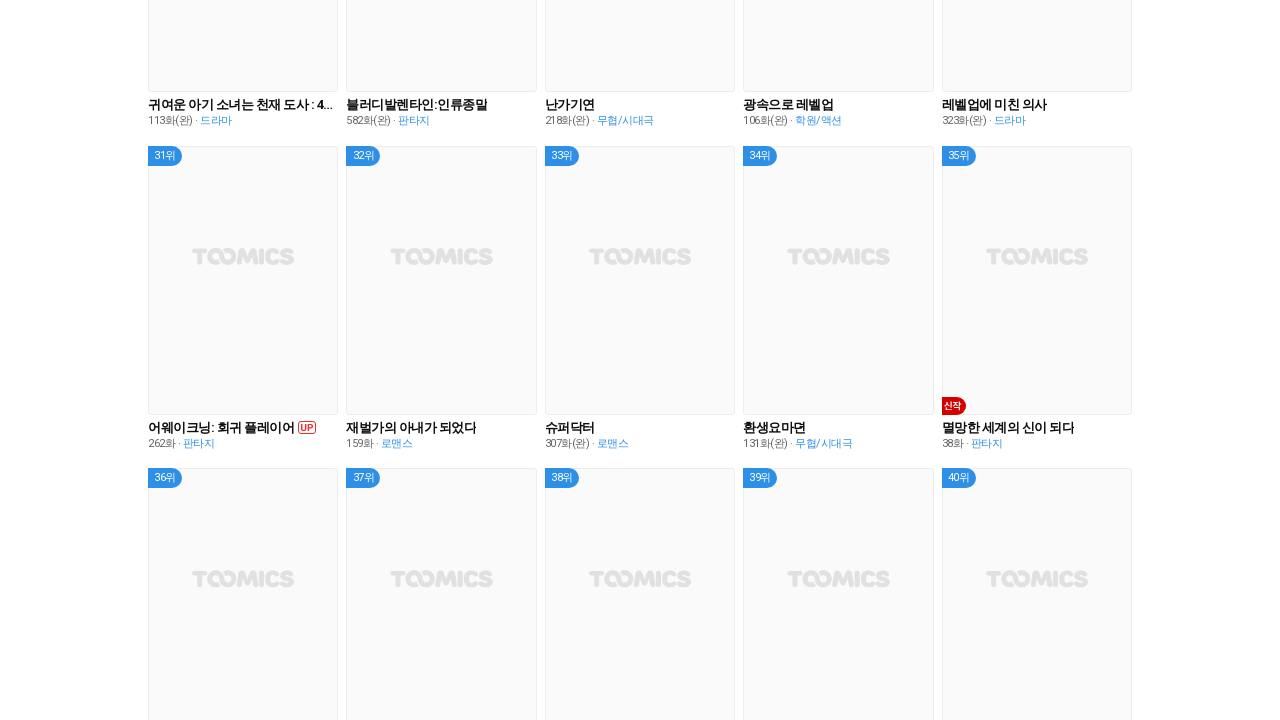

Scrolled down by 1000 pixels (iteration 3/30)
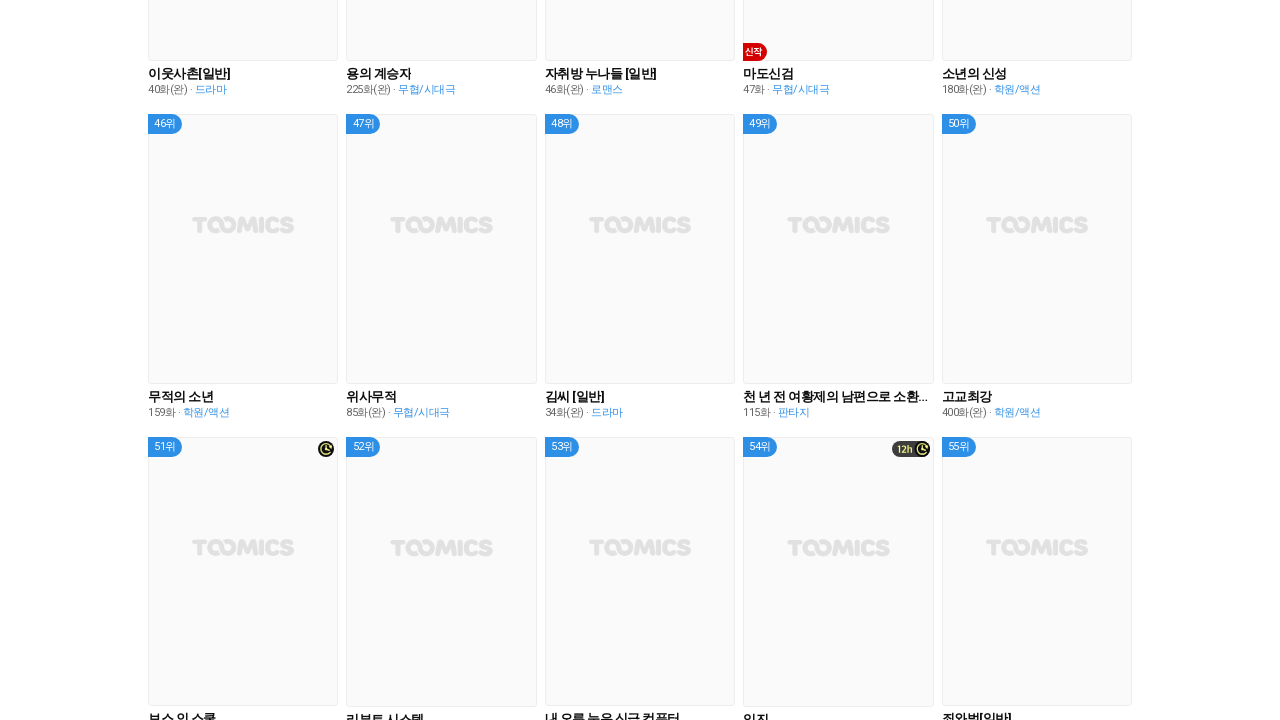

Waited 1000ms for content to load after scrolling
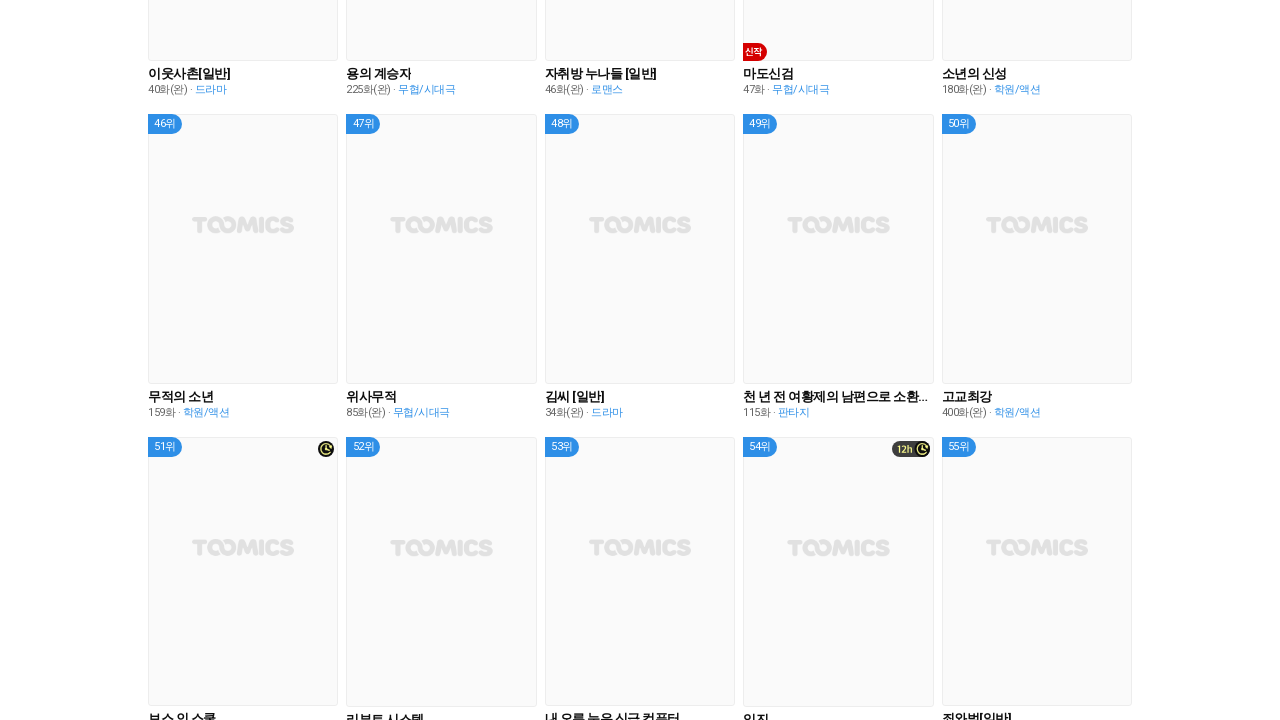

Checked if page reached bottom: False
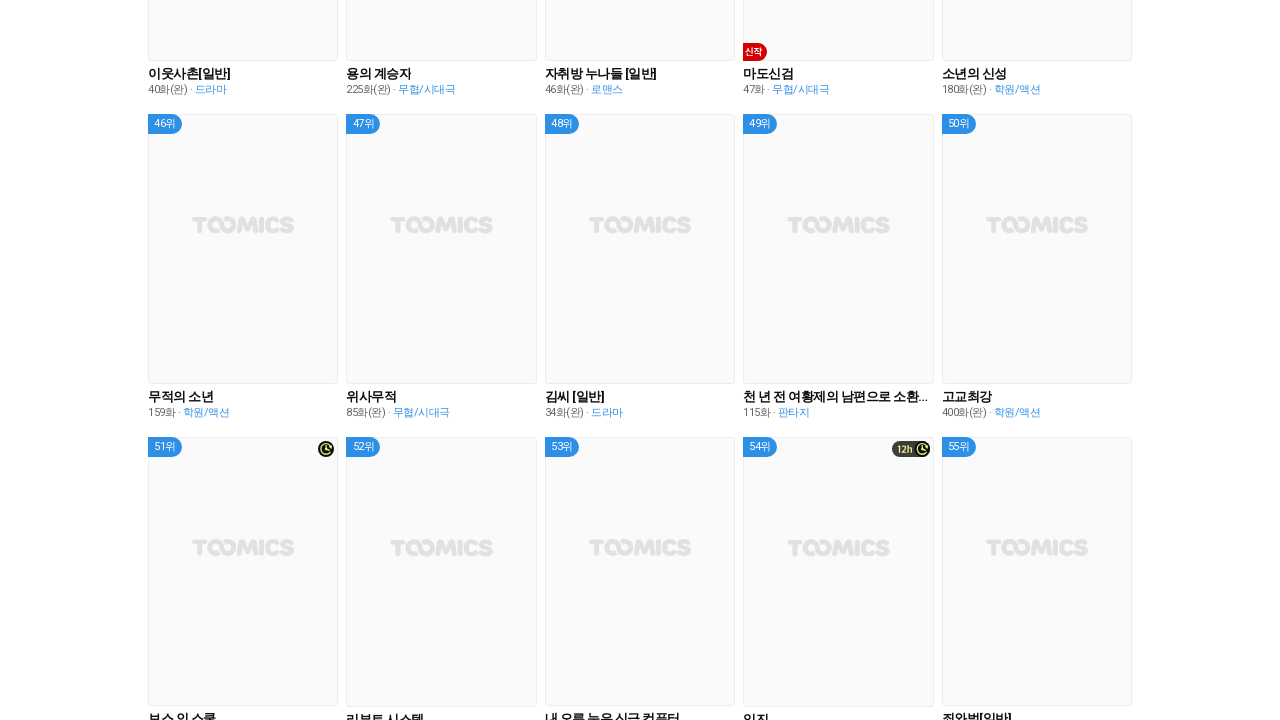

Scrolled down by 1000 pixels (iteration 4/30)
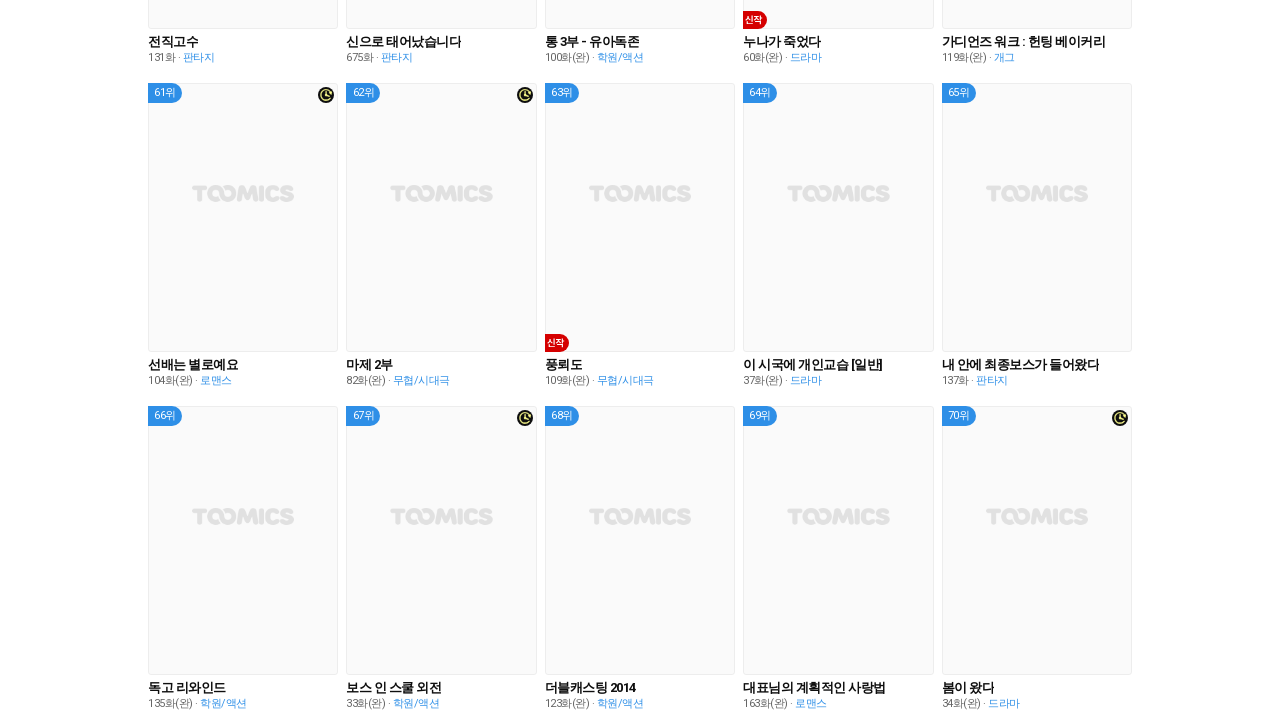

Waited 1000ms for content to load after scrolling
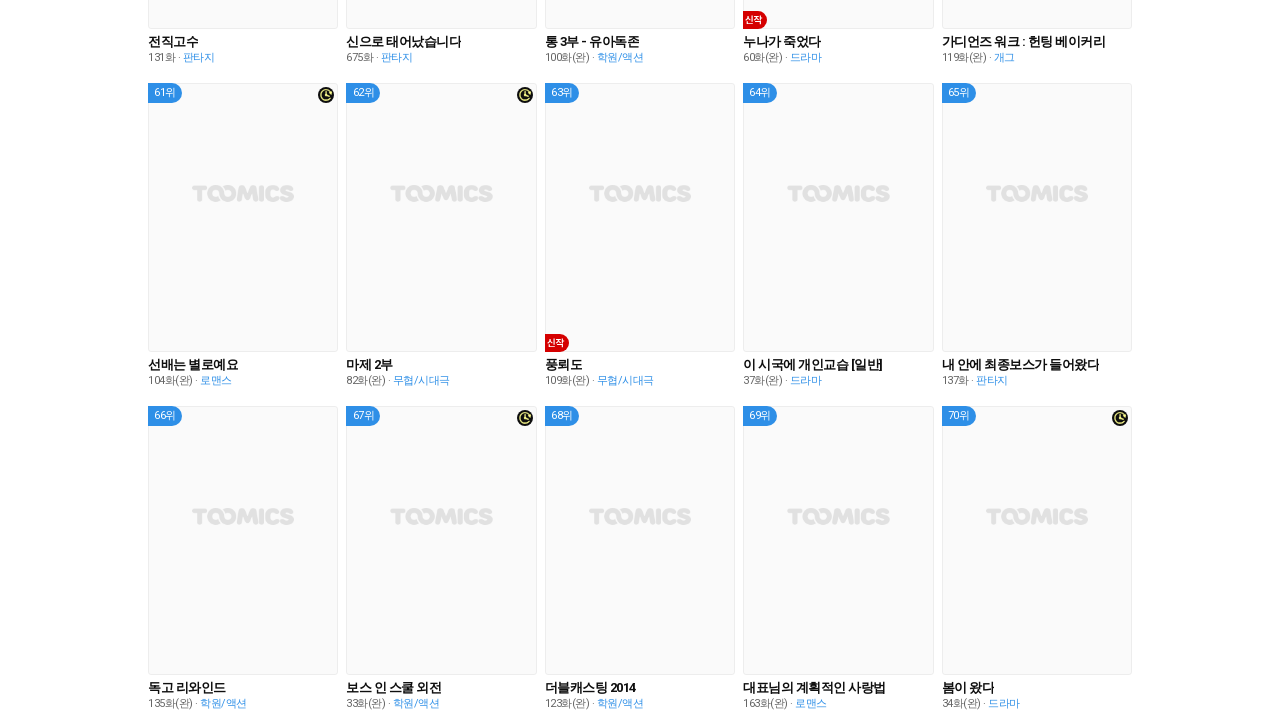

Checked if page reached bottom: False
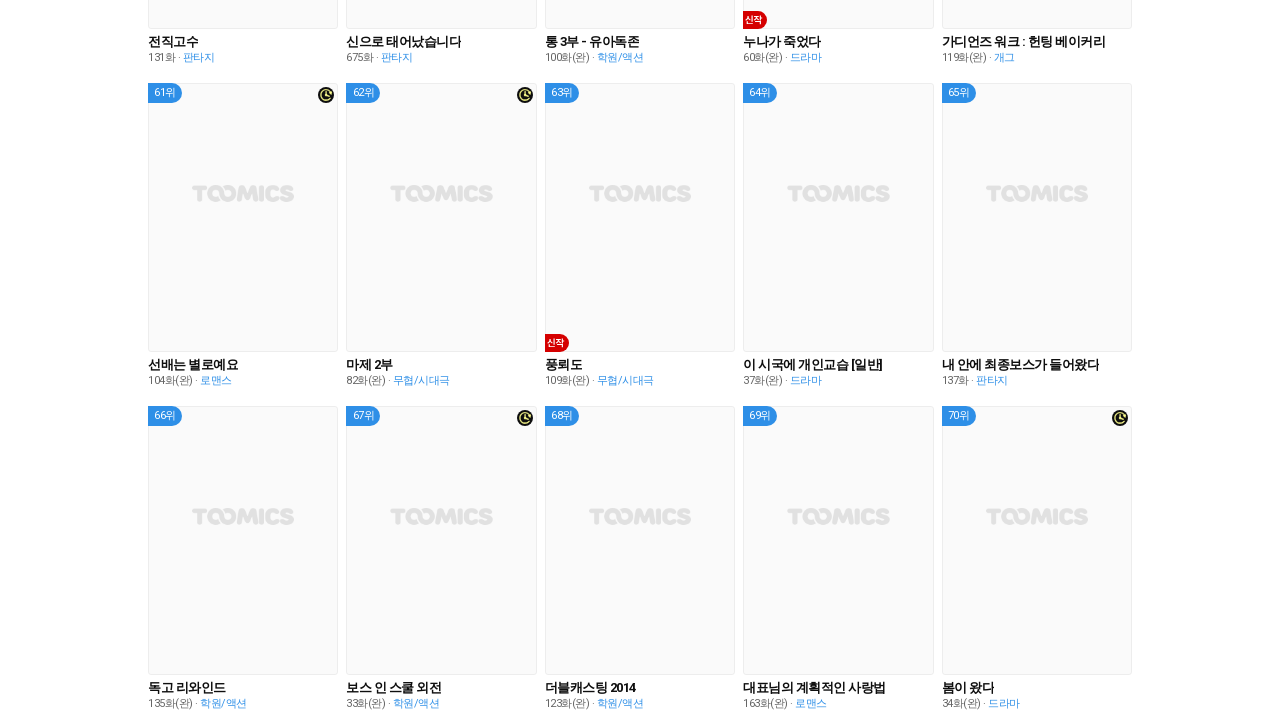

Scrolled down by 1000 pixels (iteration 5/30)
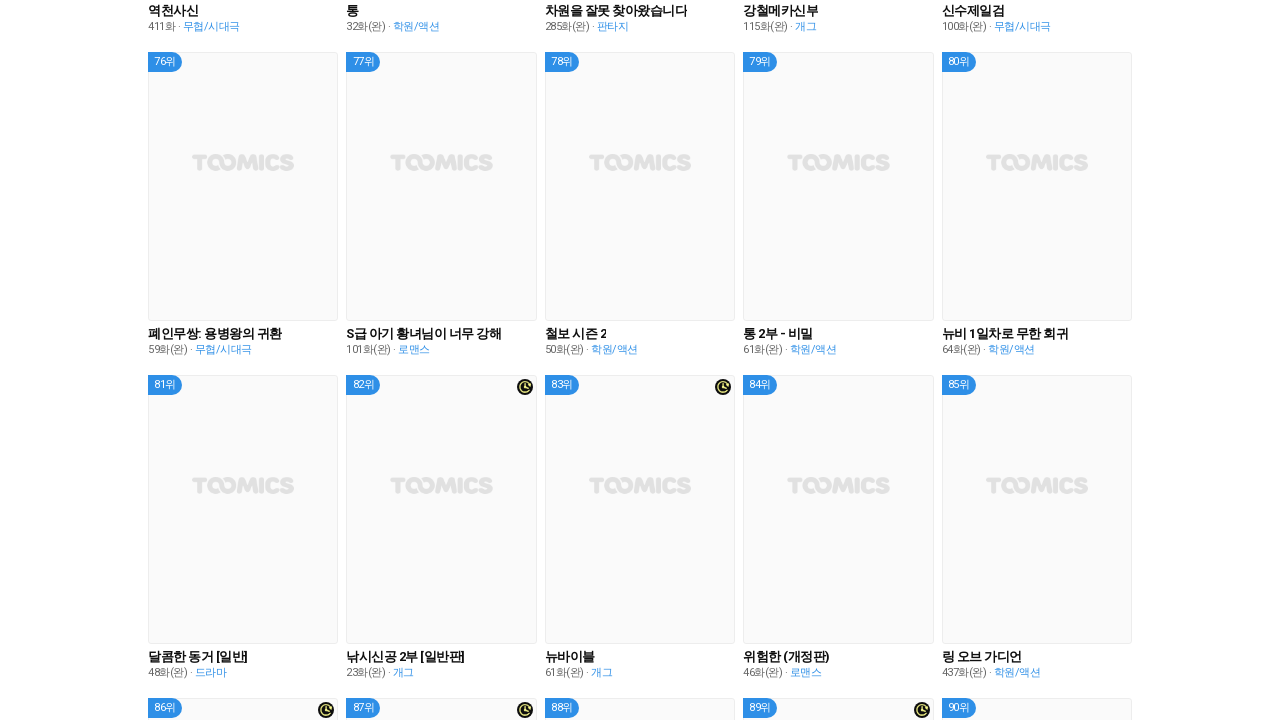

Waited 1000ms for content to load after scrolling
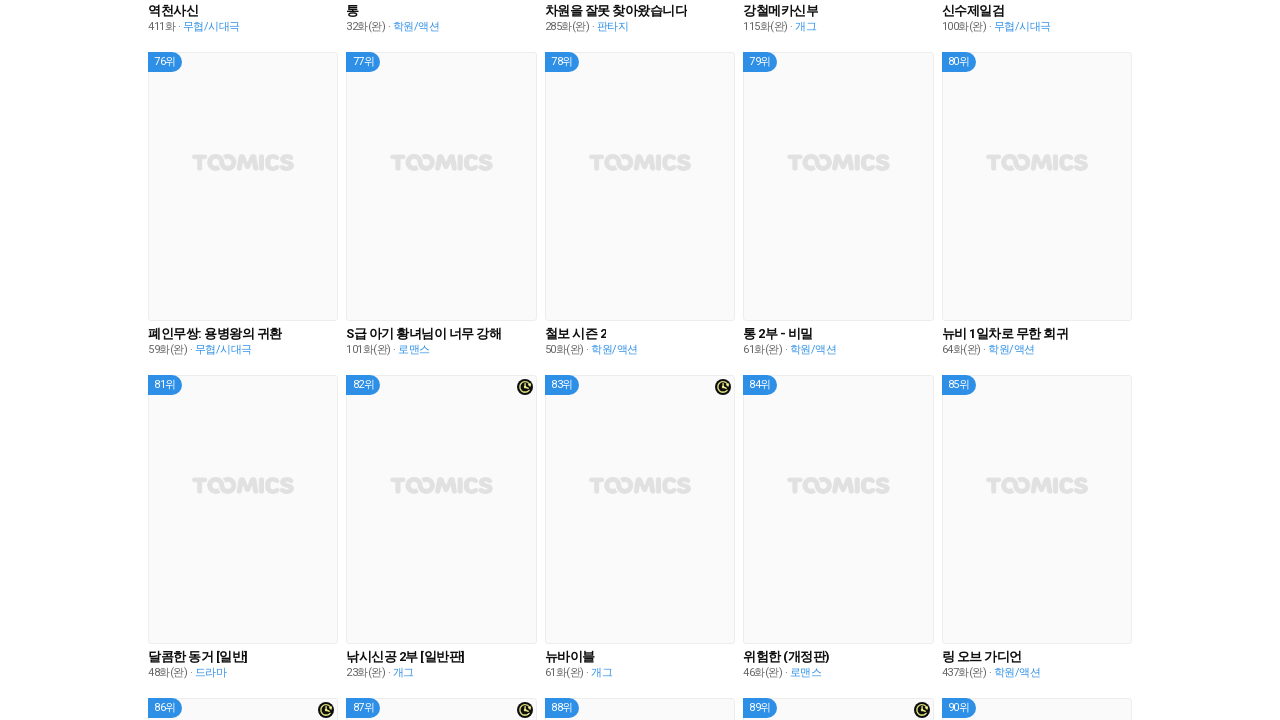

Checked if page reached bottom: False
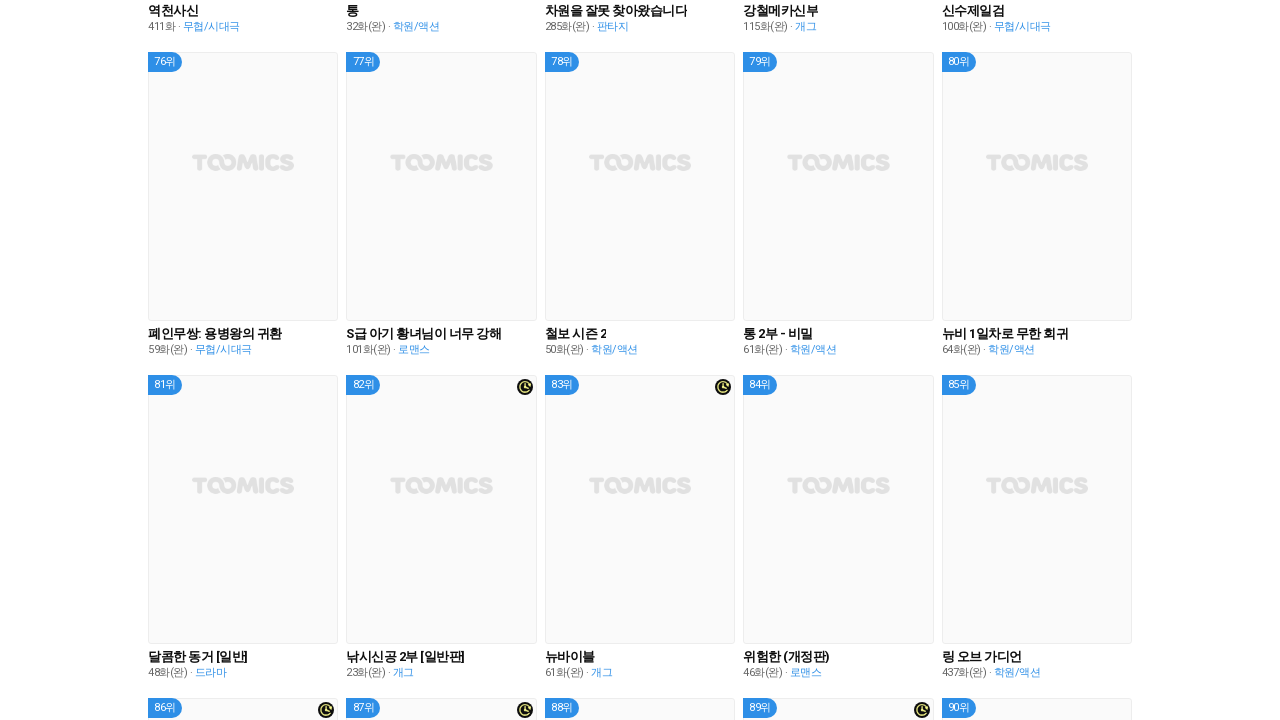

Scrolled down by 1000 pixels (iteration 6/30)
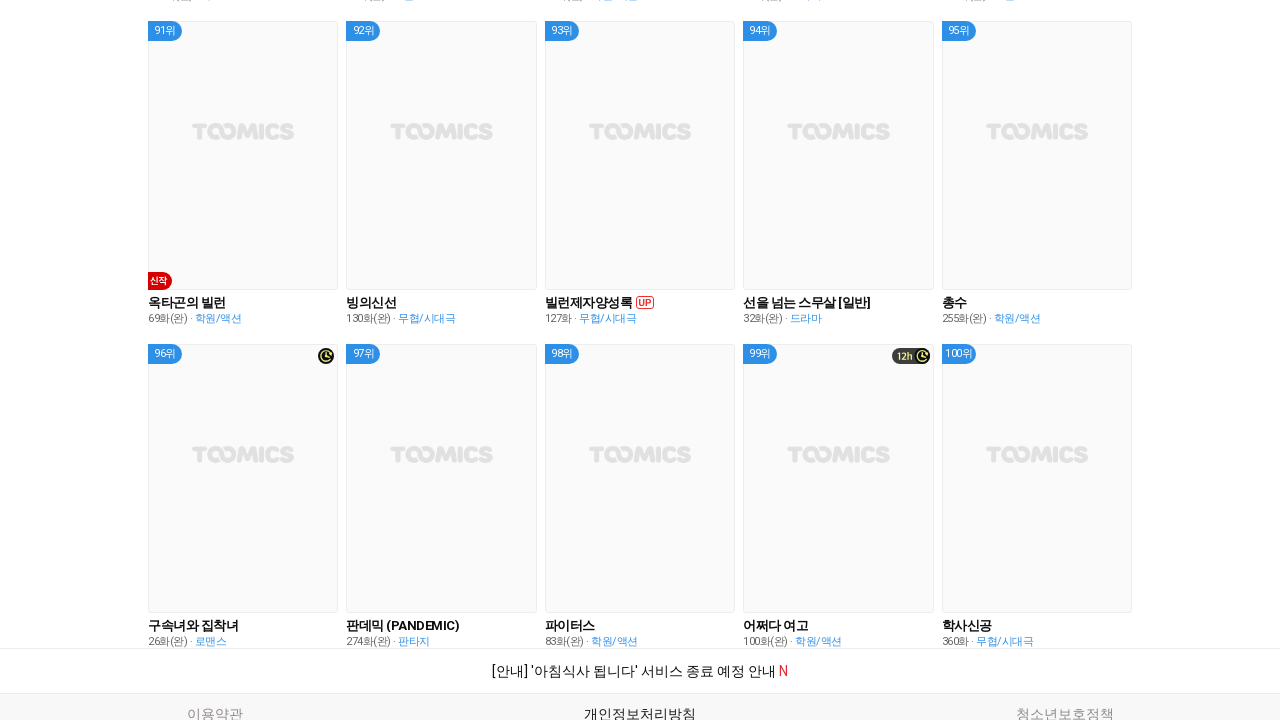

Waited 1000ms for content to load after scrolling
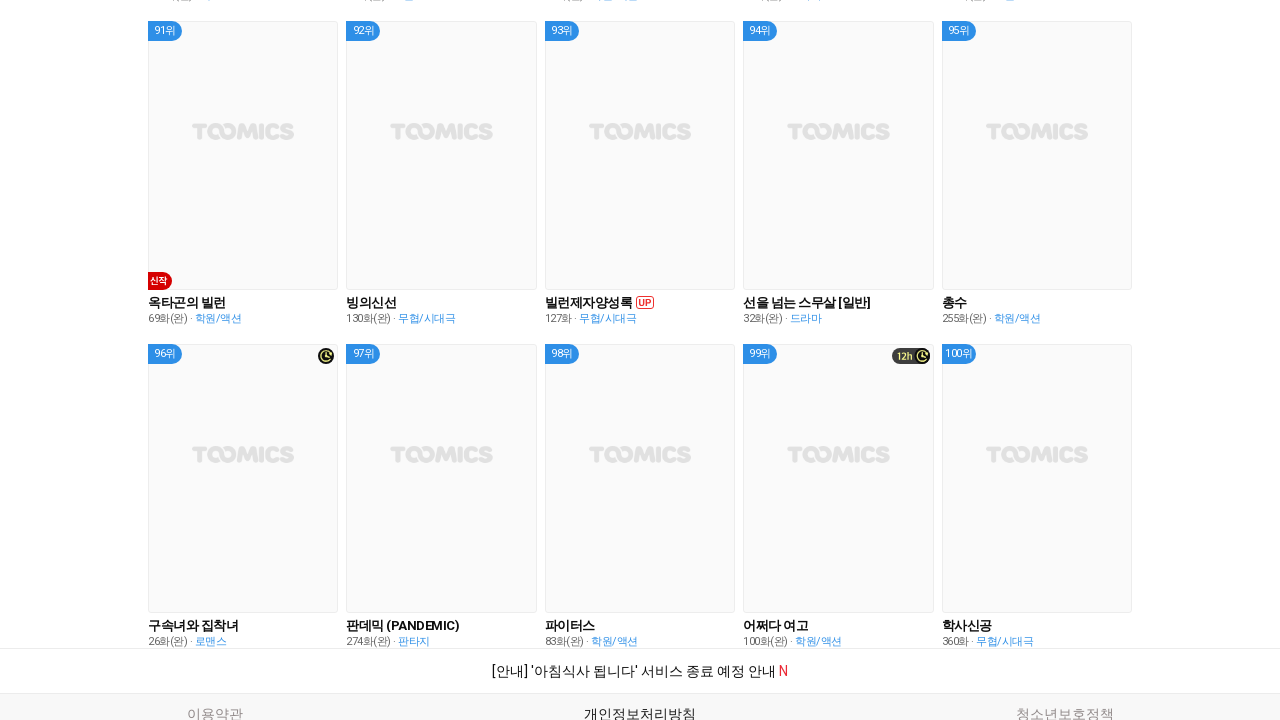

Checked if page reached bottom: False
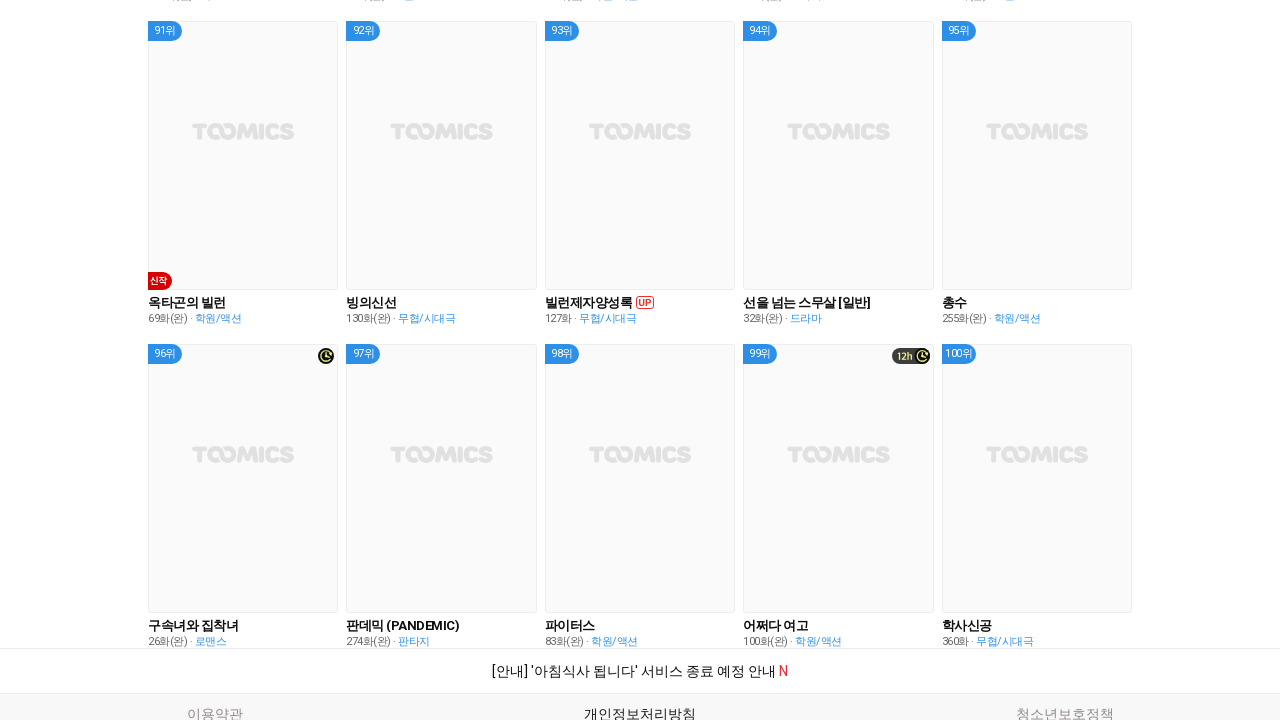

Scrolled down by 1000 pixels (iteration 7/30)
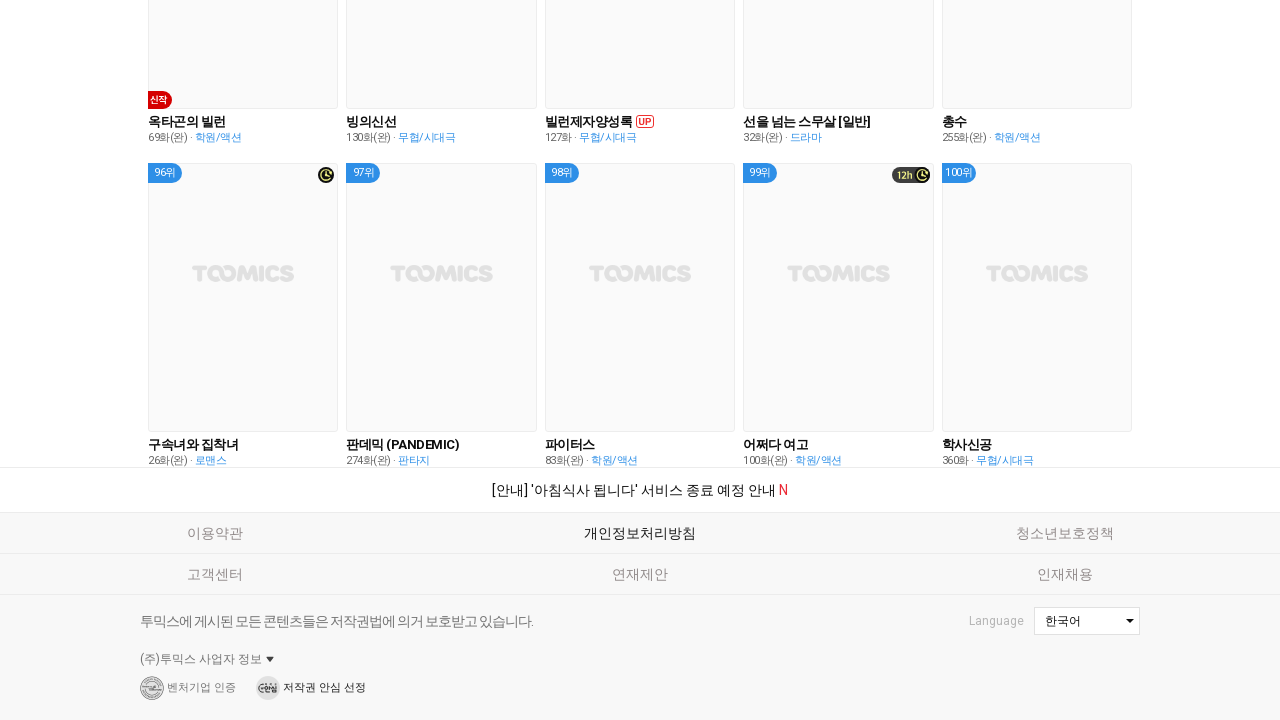

Waited 1000ms for content to load after scrolling
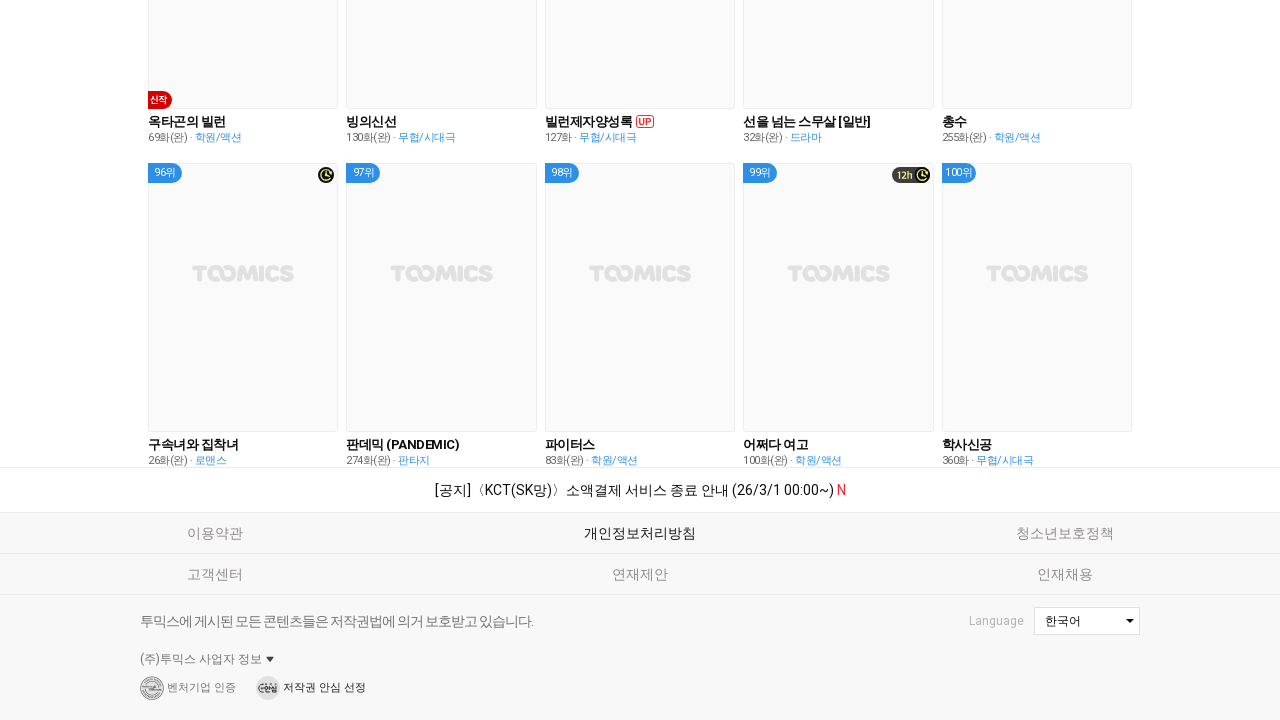

Checked if page reached bottom: True
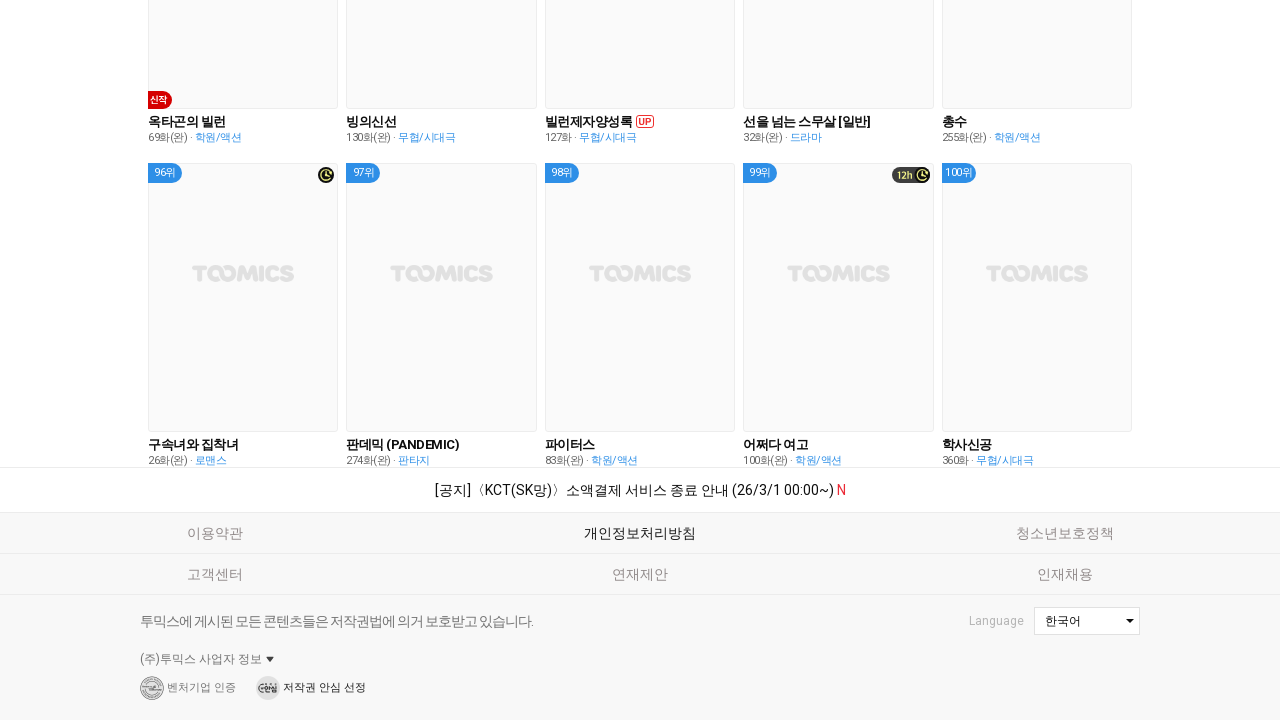

Verified webtoon list items (li.grid__li) are displayed on the top 100 ranking page
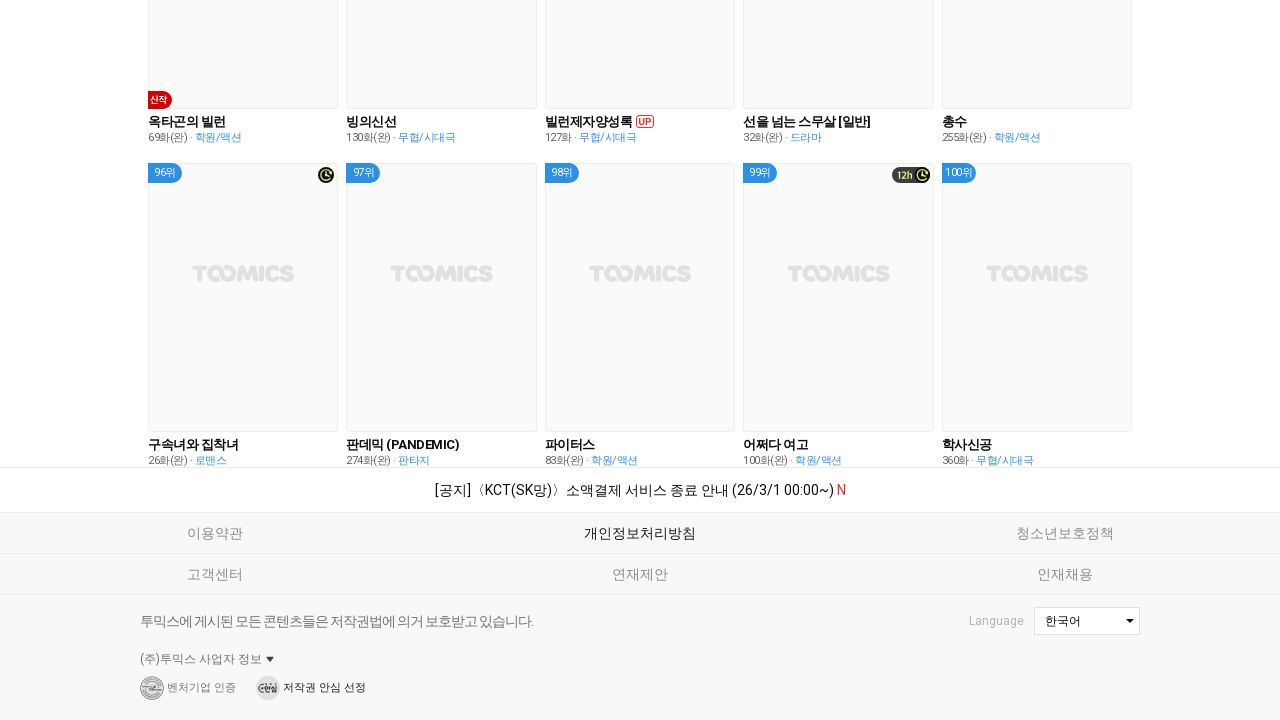

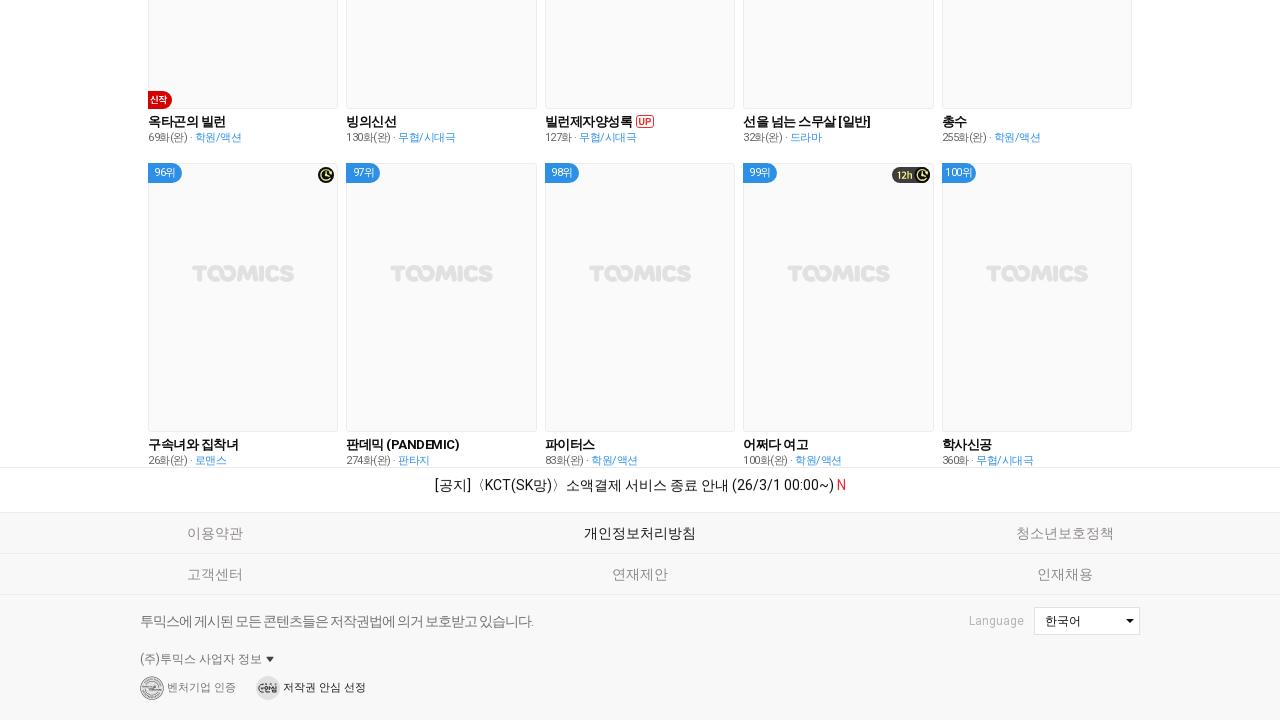